Tests if the calculator correctly multiplies two numbers (13 * 2 = 26) using build 1

Starting URL: https://testsheepnz.github.io/BasicCalculator

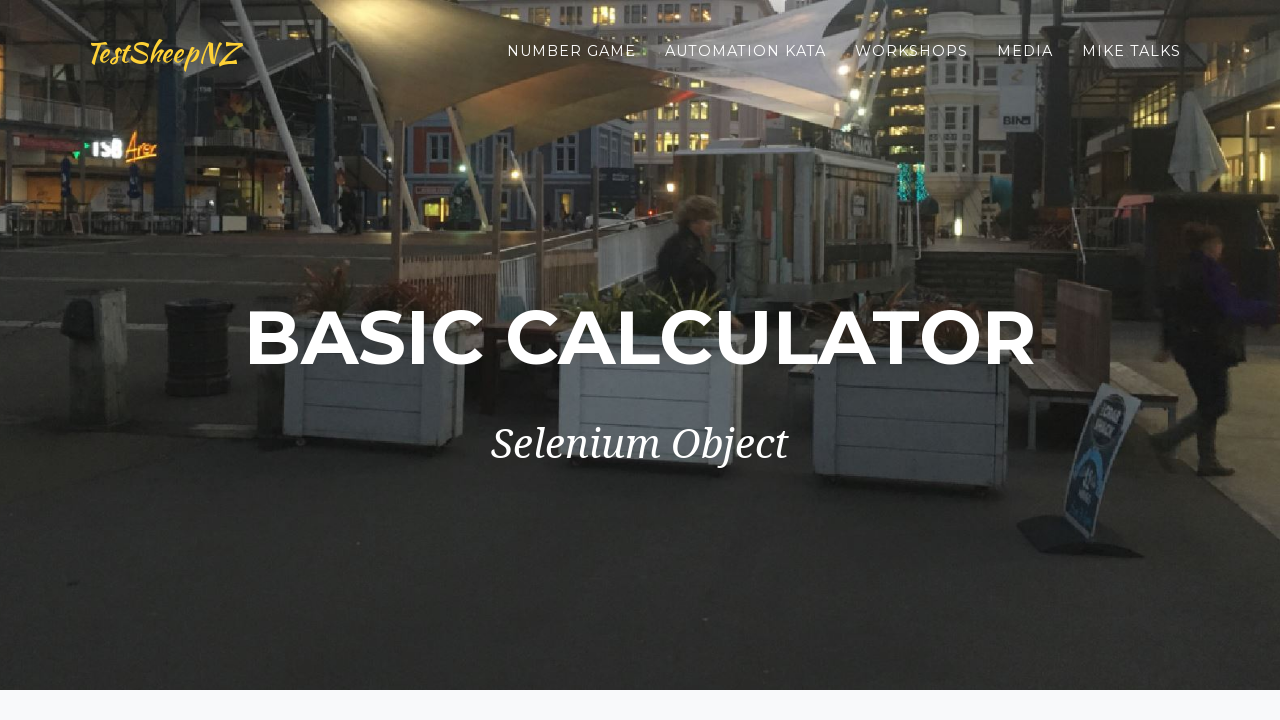

Selected build 1 from dropdown on #selectBuild
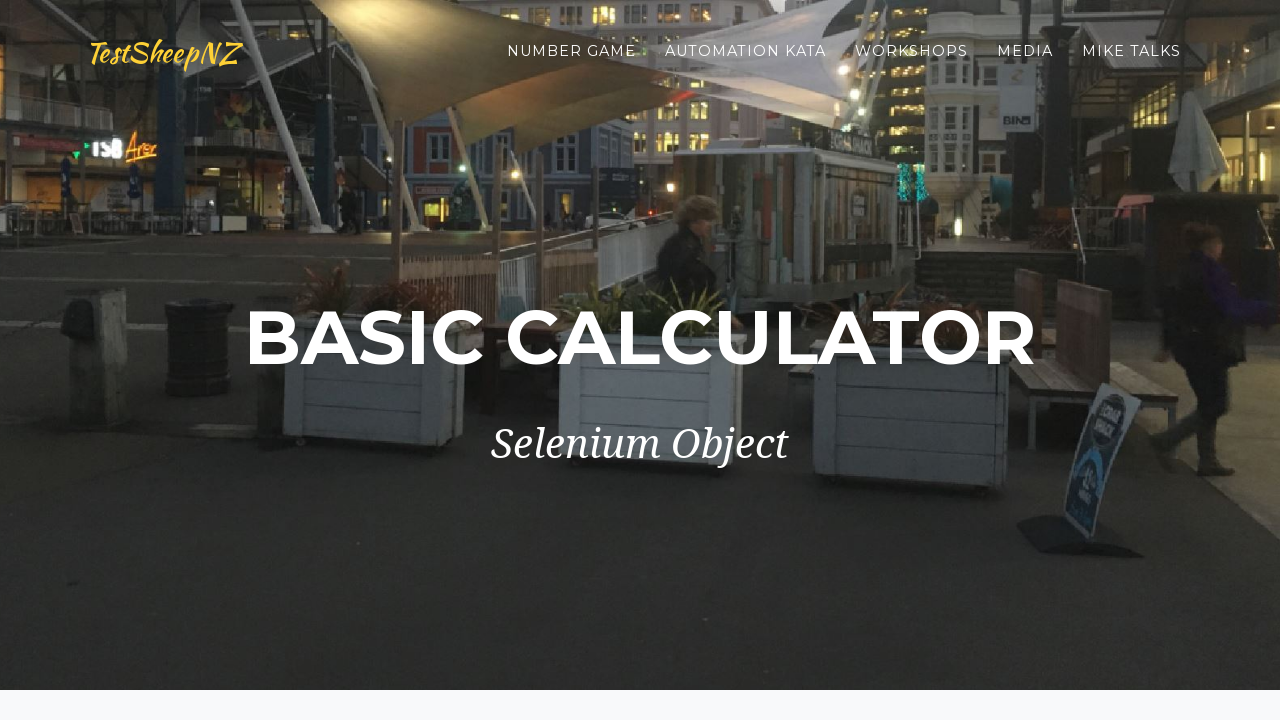

Entered 13 in the first number field on #number1Field
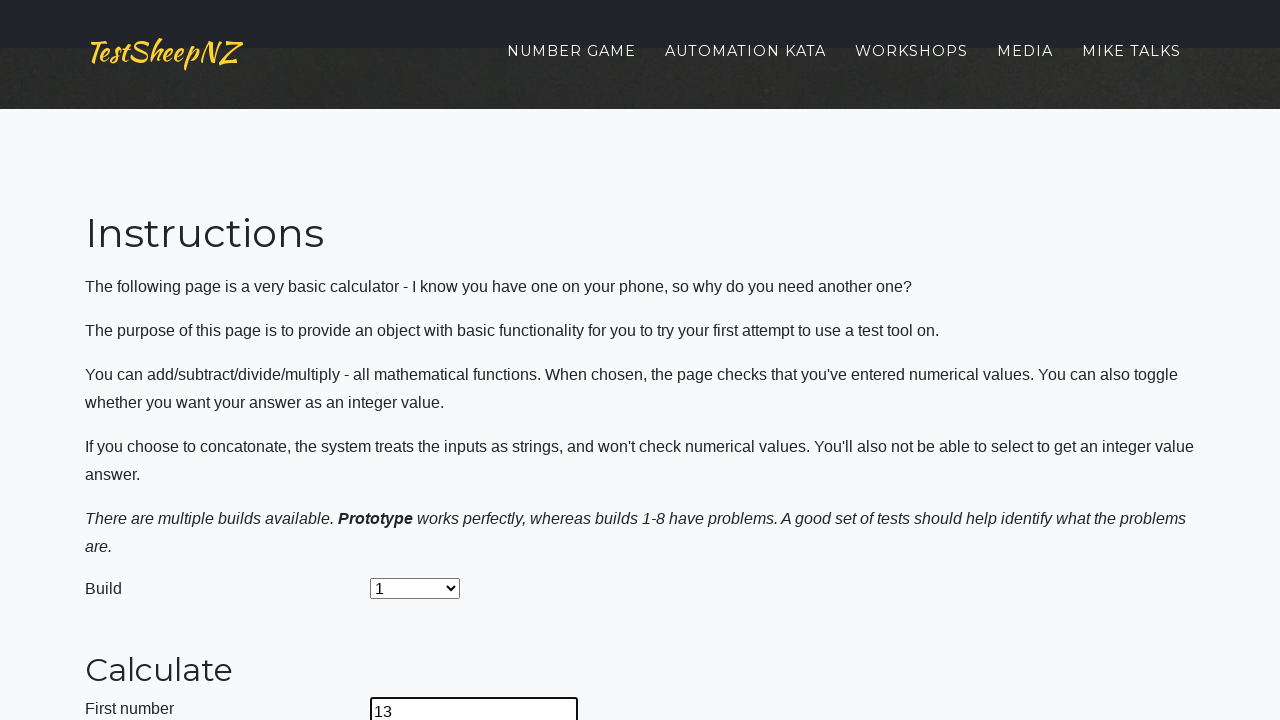

Entered 2 in the second number field on #number2Field
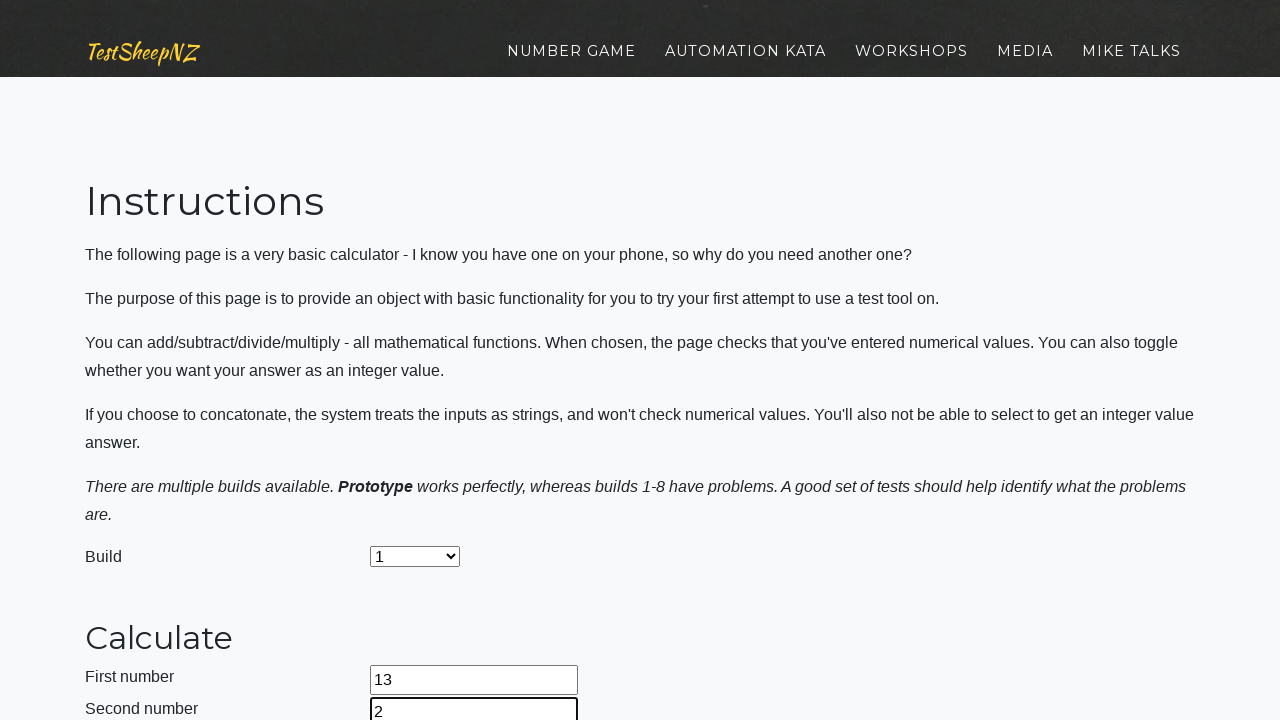

Selected multiplication operation from dropdown on #selectOperationDropdown
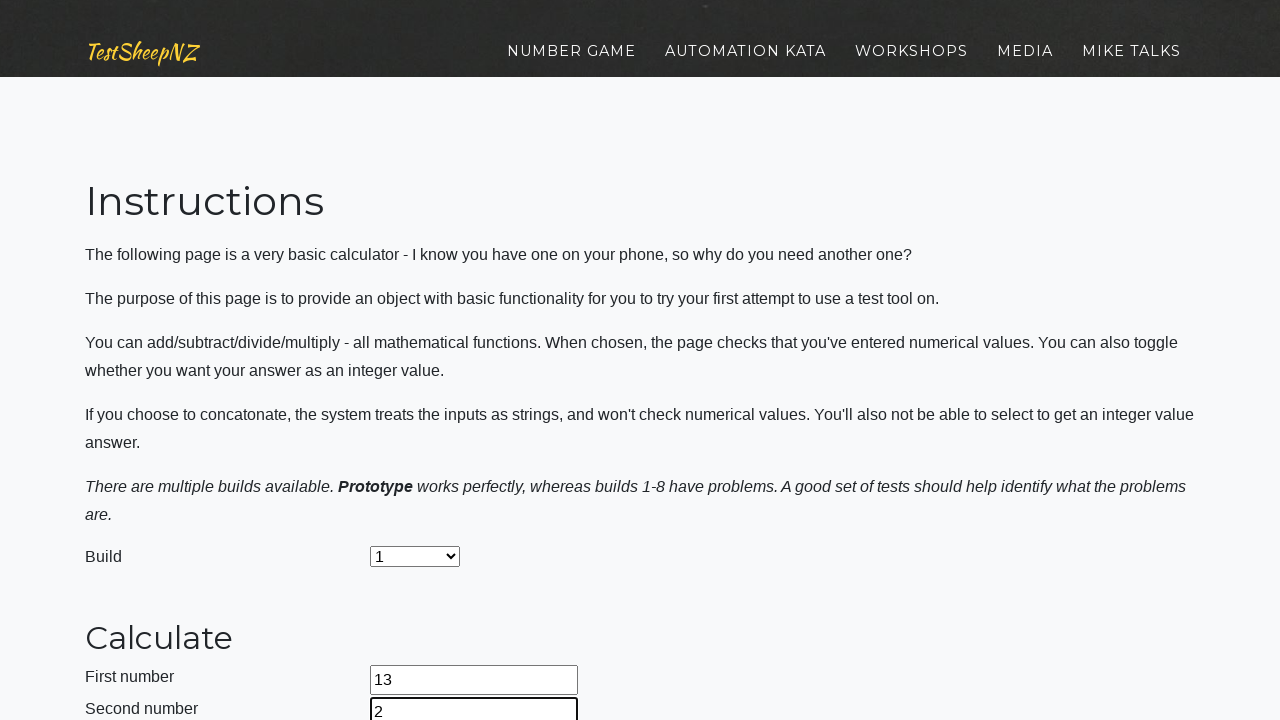

Clicked the calculate button at (422, 361) on #calculateButton
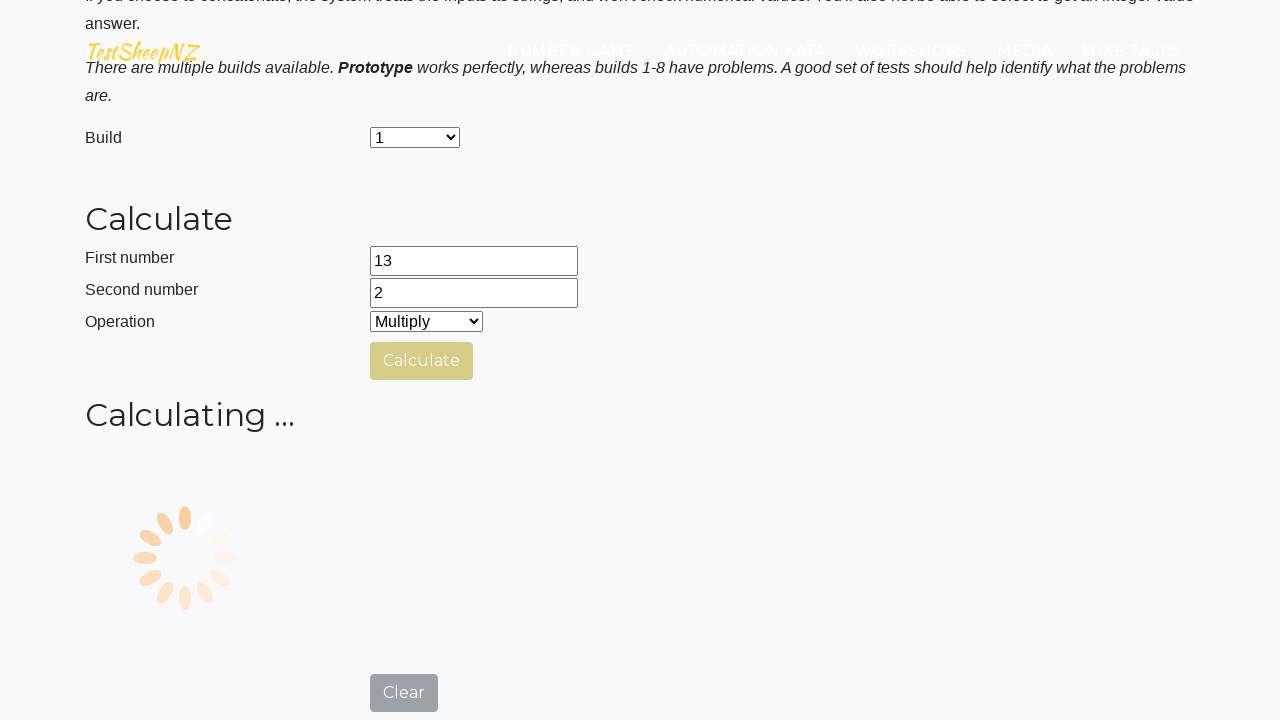

Result field loaded after calculation
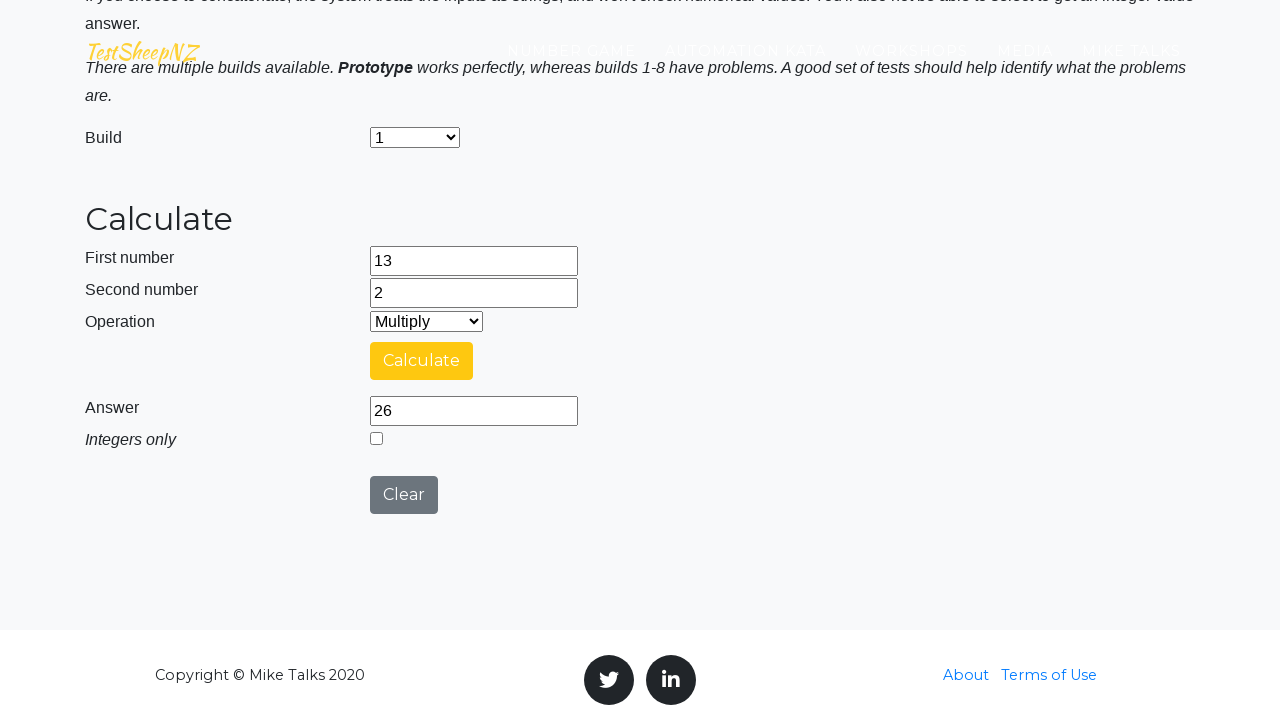

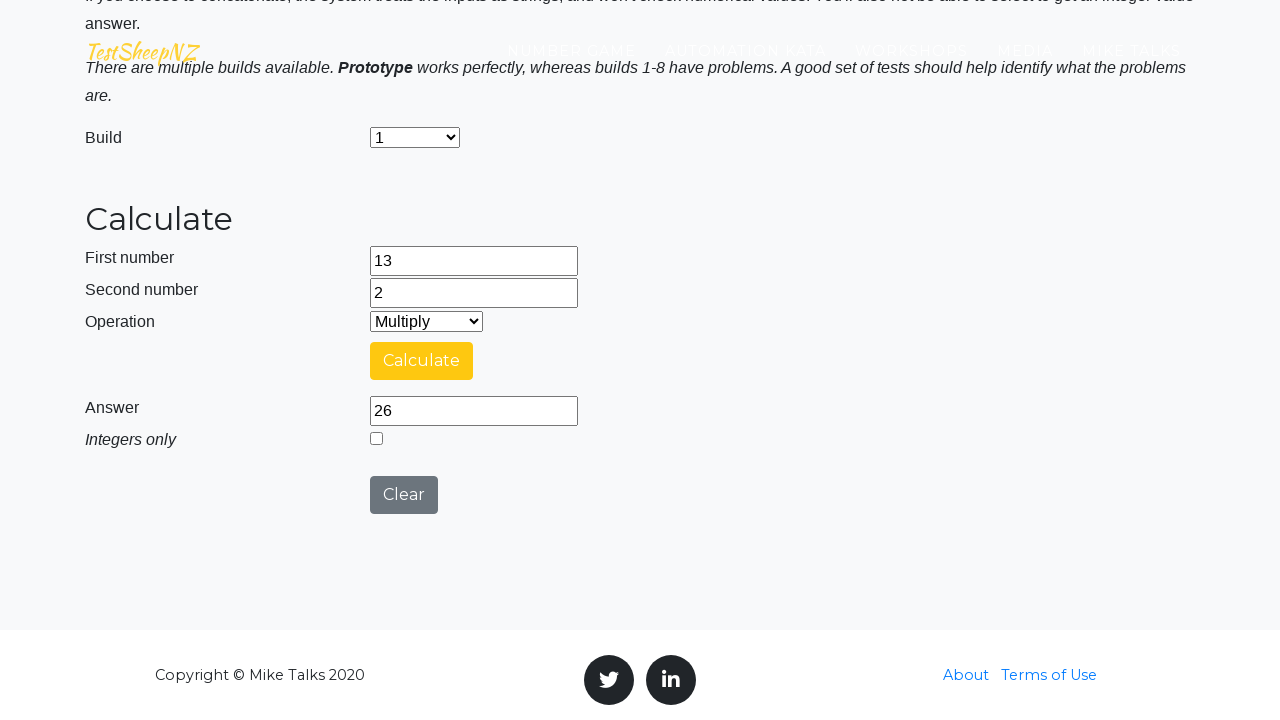